Tests right-click (context menu) functionality on a button element using Playwright's click with button option

Starting URL: http://only-testing-blog.blogspot.com/2014/09/selectable.html

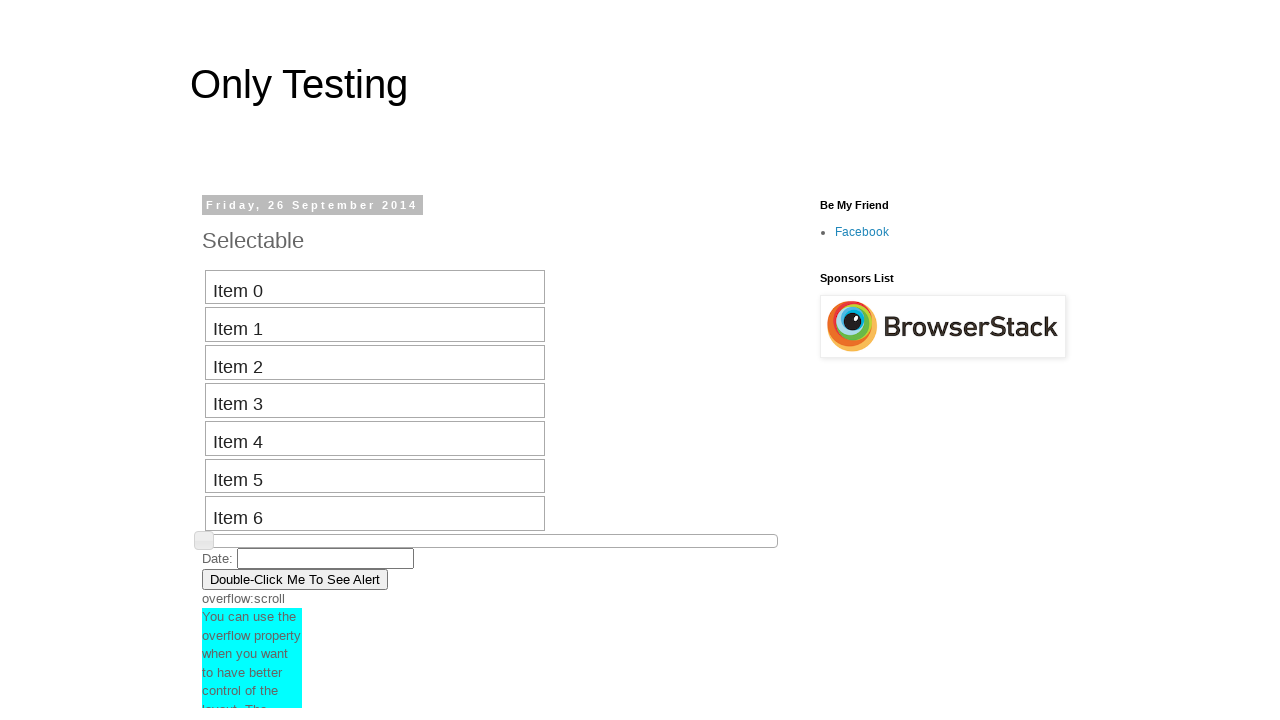

Button element is now visible
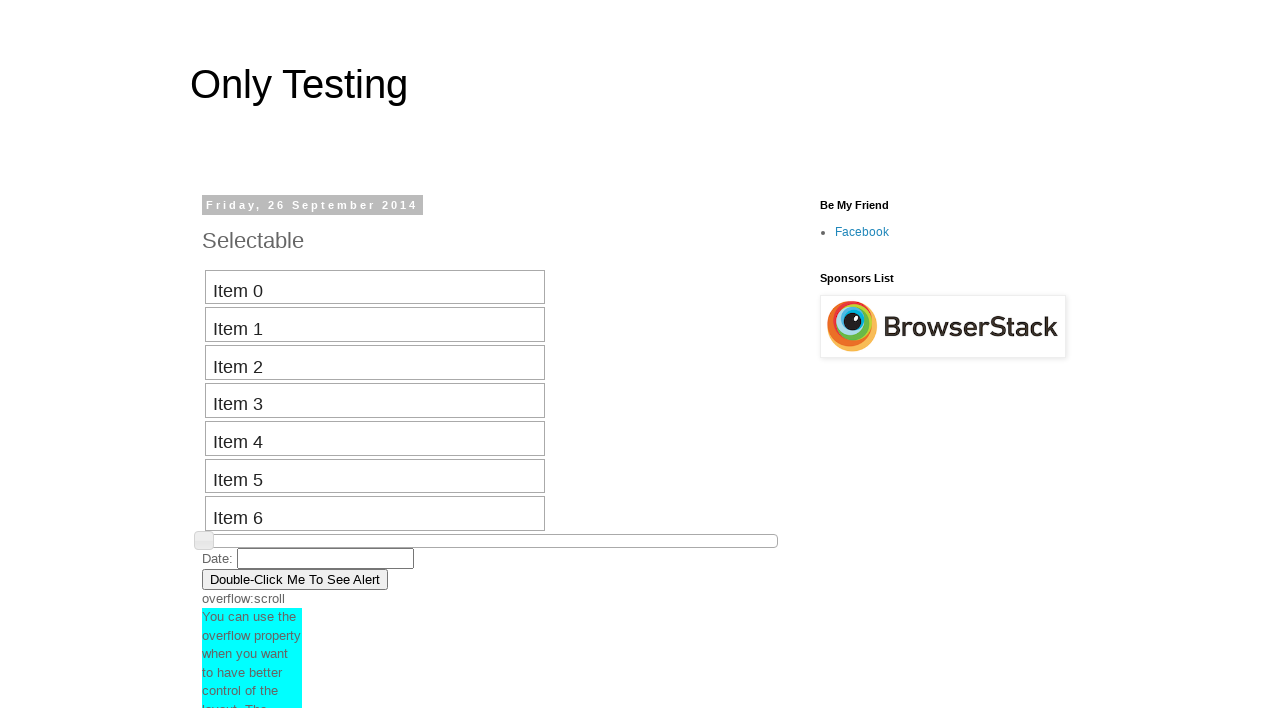

Right-clicked on the button to open context menu at (295, 579) on xpath=//*[@id='post-body-7297556448793668582']/div[1]/button
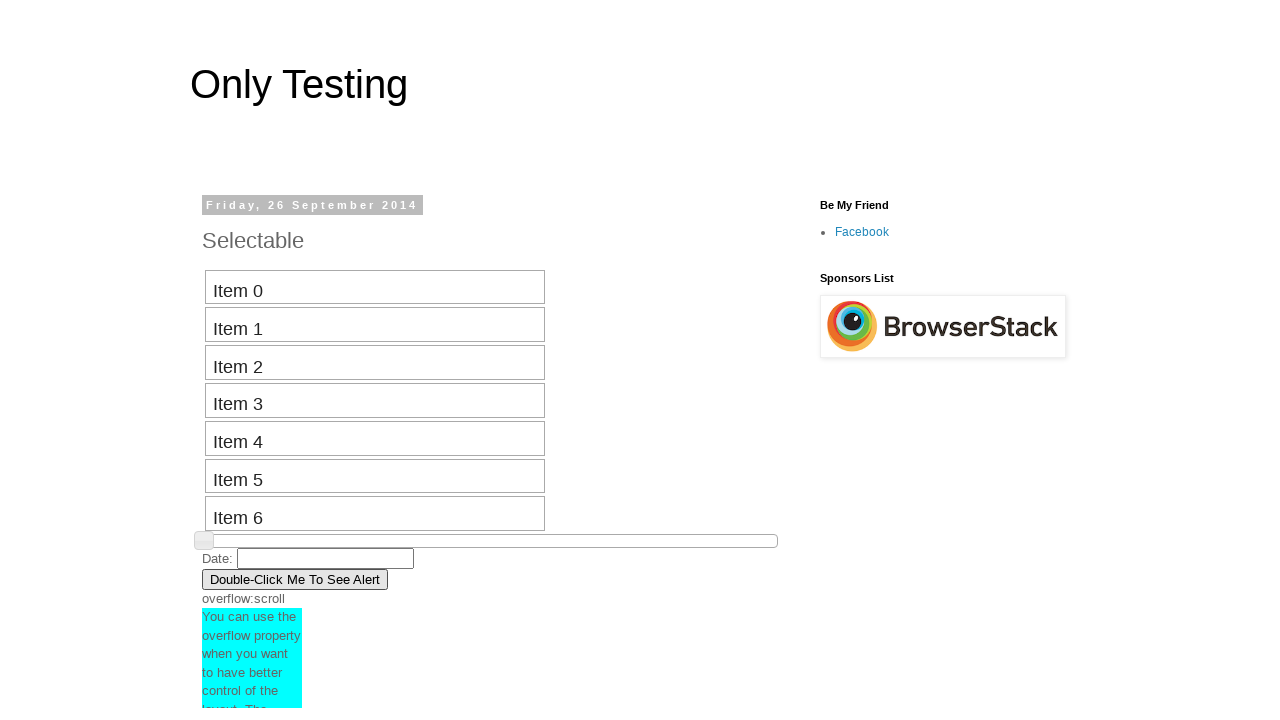

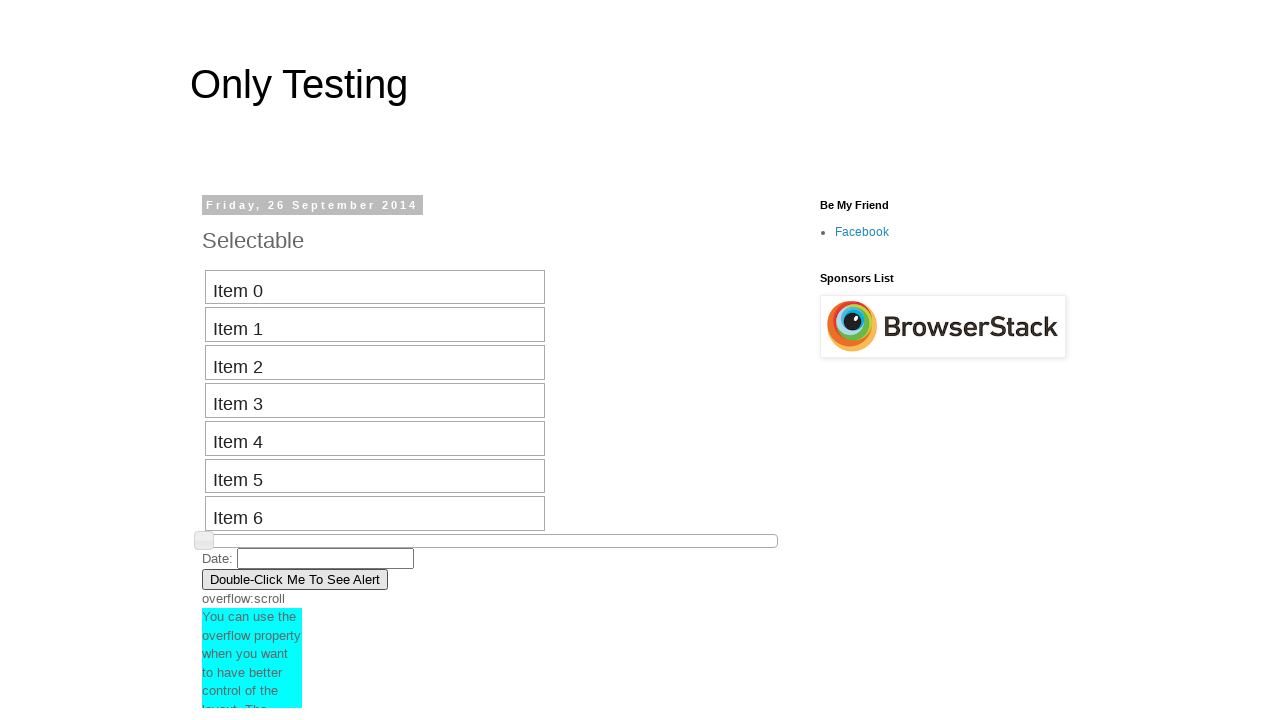